Tests navigation to Footwear page by clicking the bootroom image

Starting URL: https://soccerzone.com/

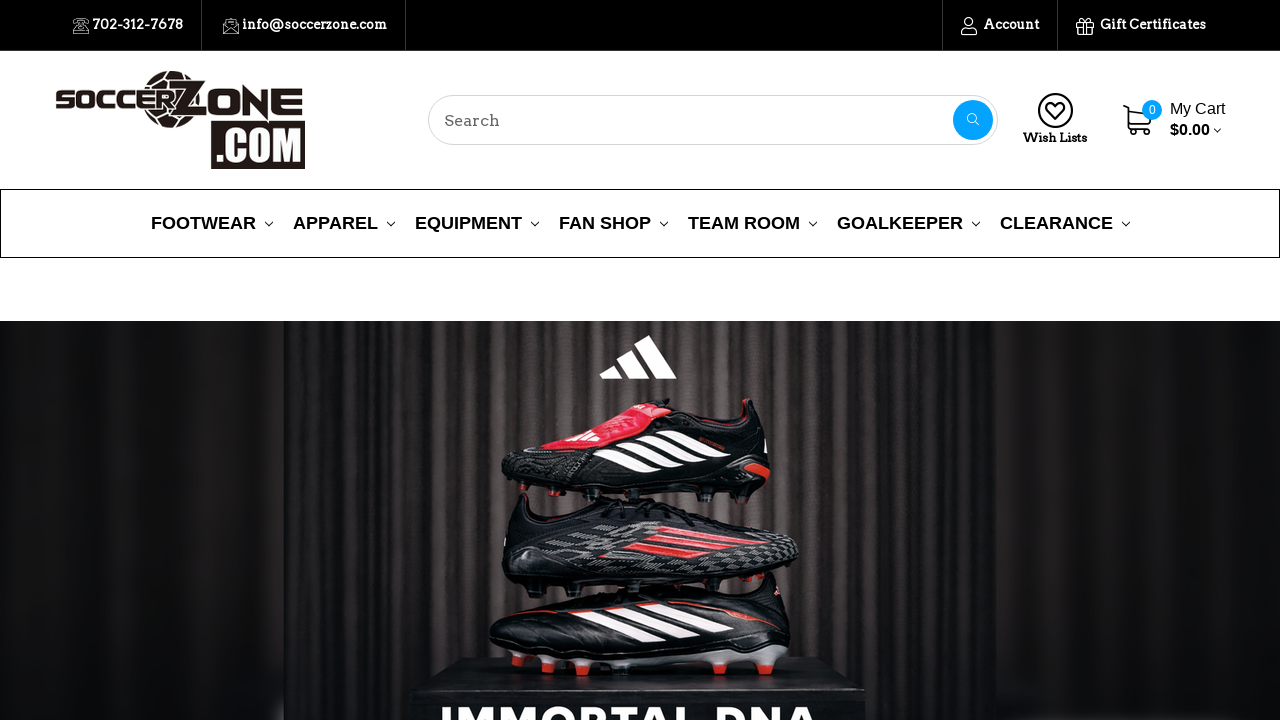

Clicked bootroom image to navigate to Footwear page at (1057, 360) on img[src='images/stencil/original/image-manager/boots.png']
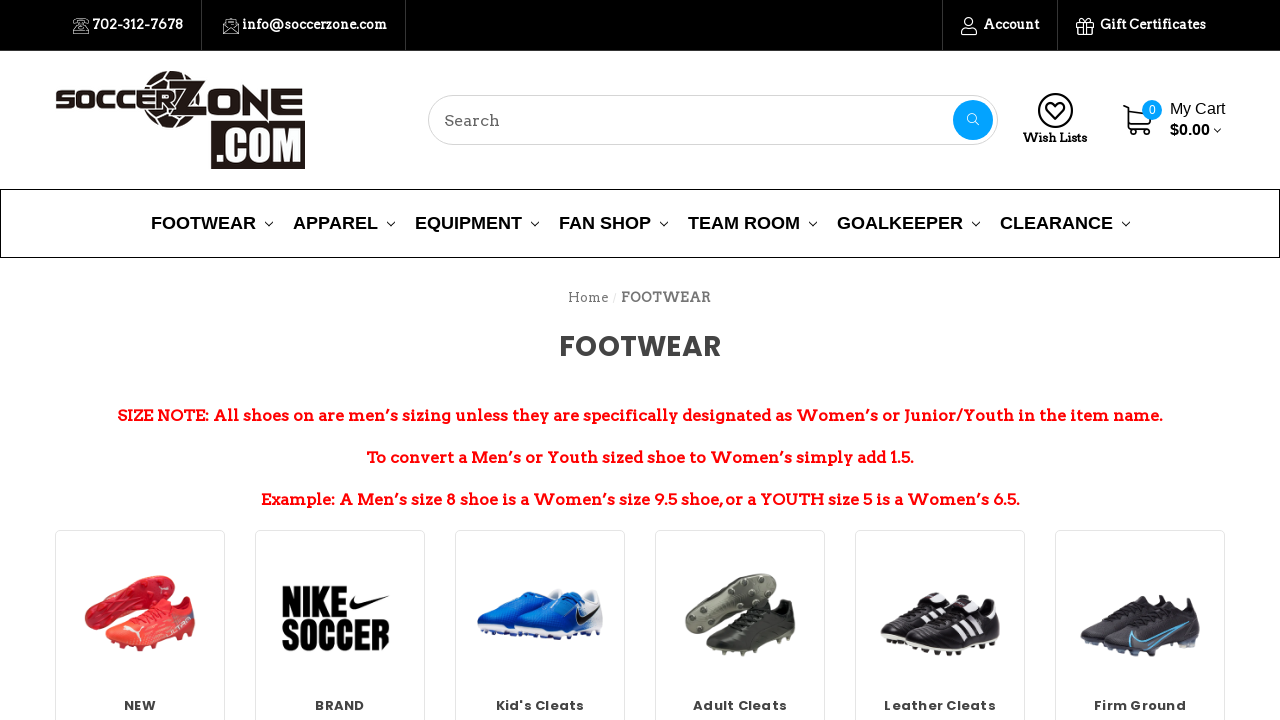

Verified navigation to Footwear page - URL changed to /footwear/
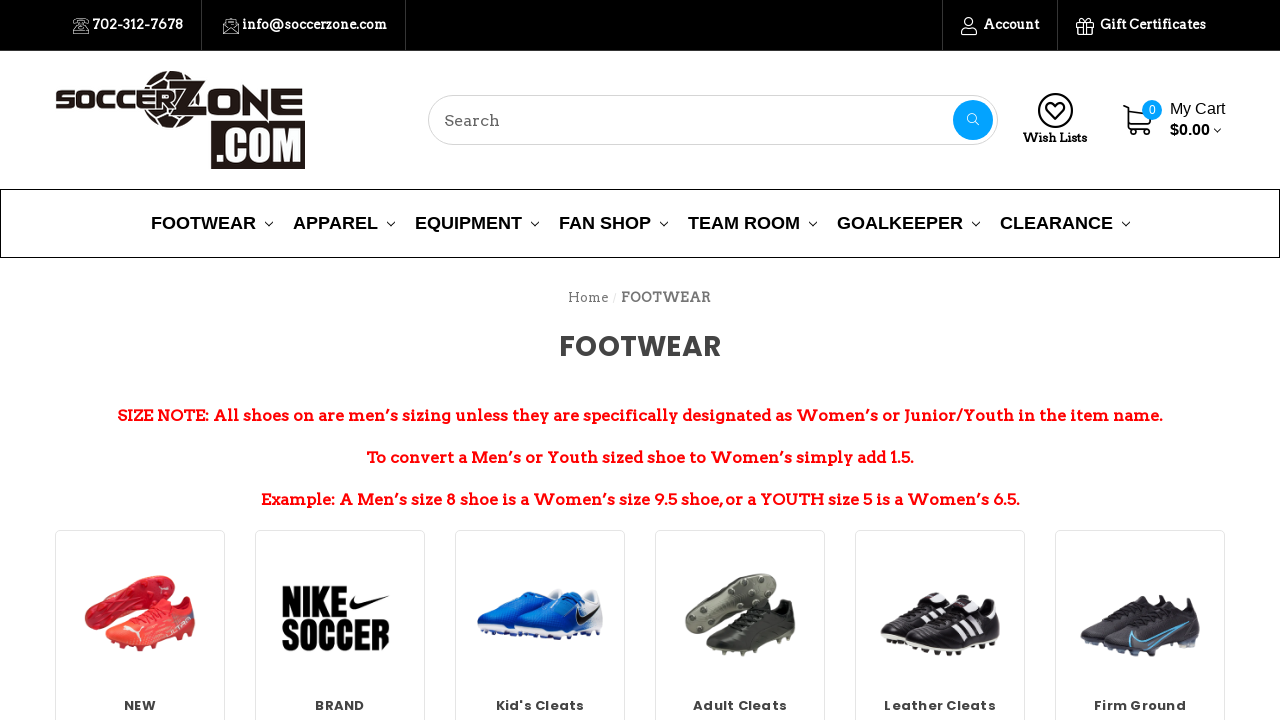

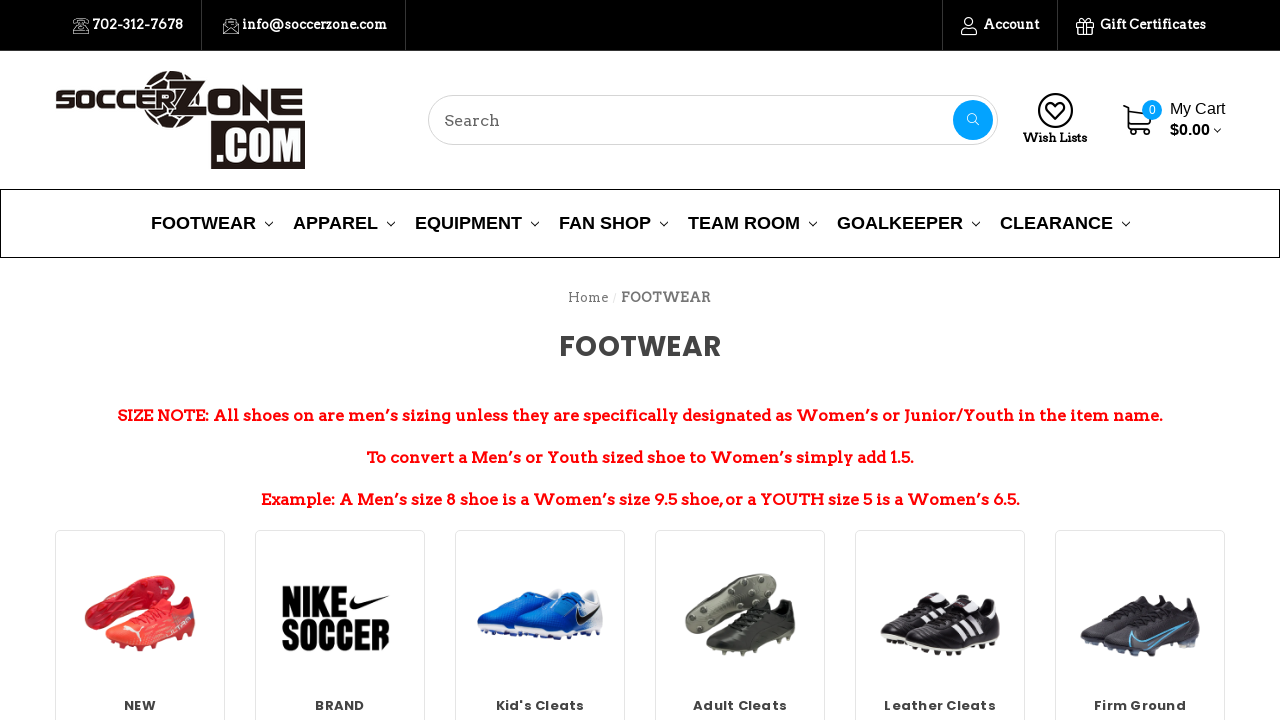